Tests form input and navigation on an Angular practice site by entering text in a name field and clicking the shop button using JavaScript execution

Starting URL: https://rahulshettyacademy.com/angularpractice/

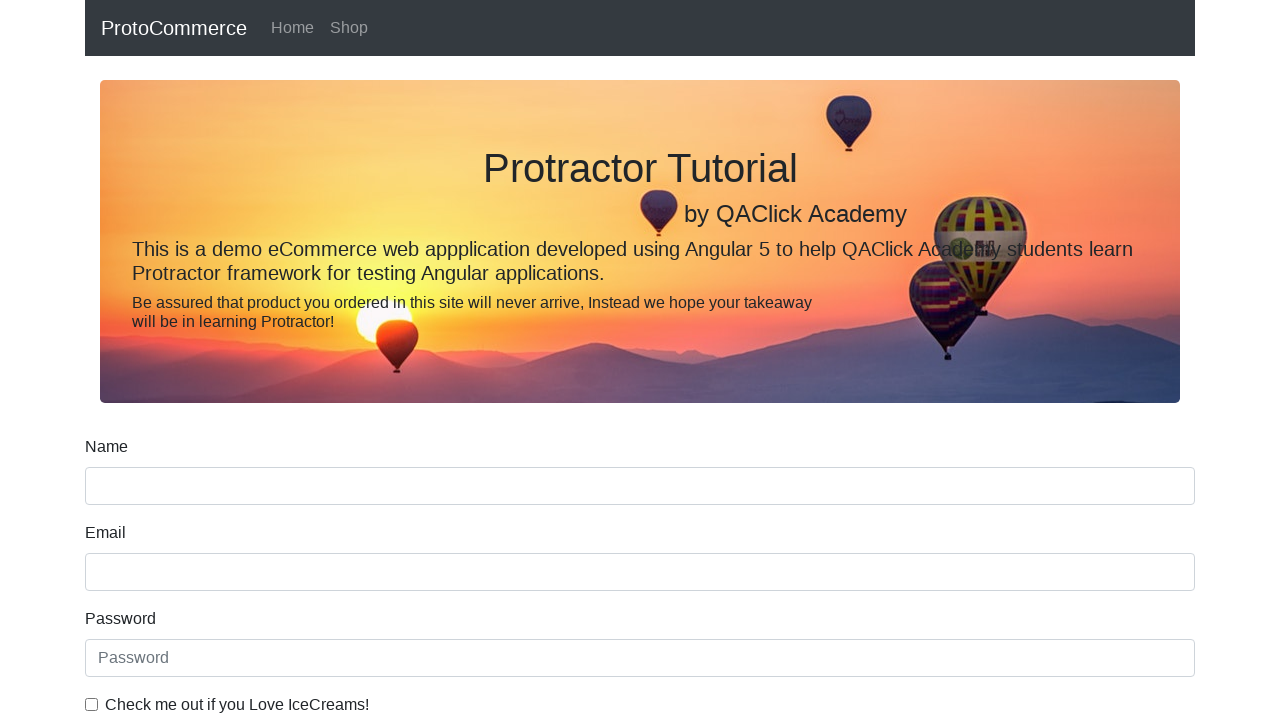

Filled name field with 'hello' on input[name='name']
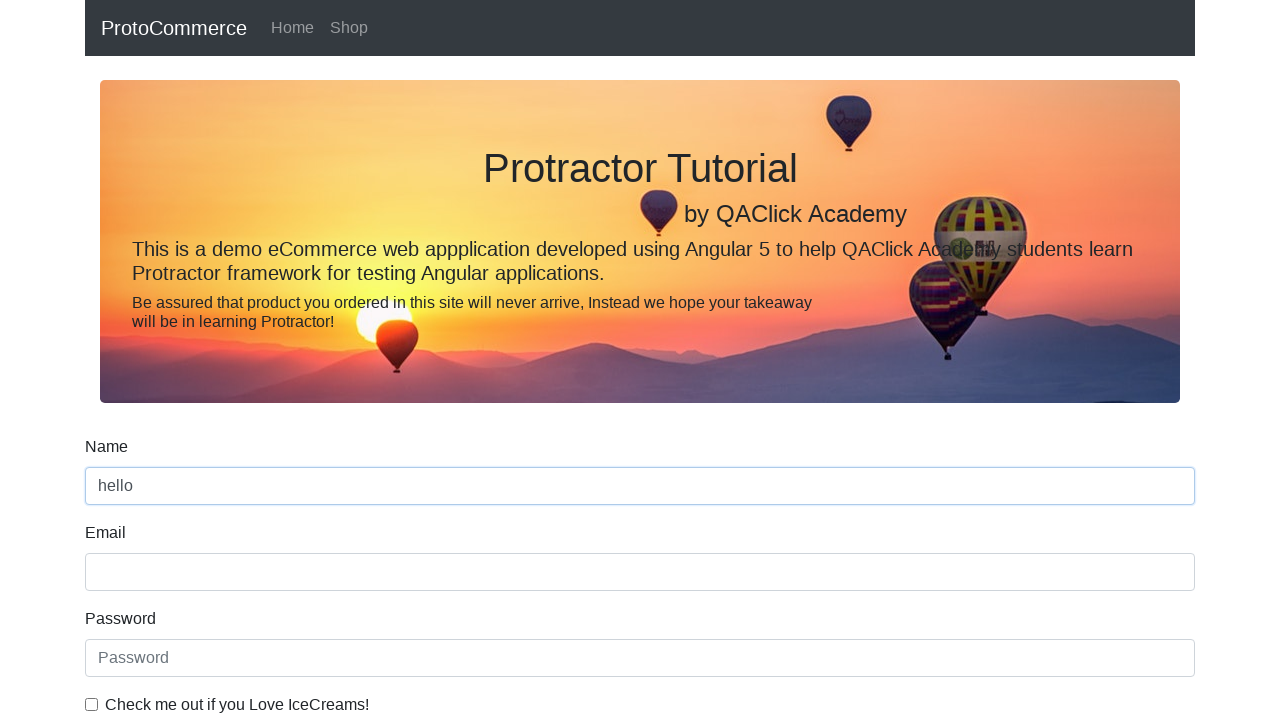

Located shop button element
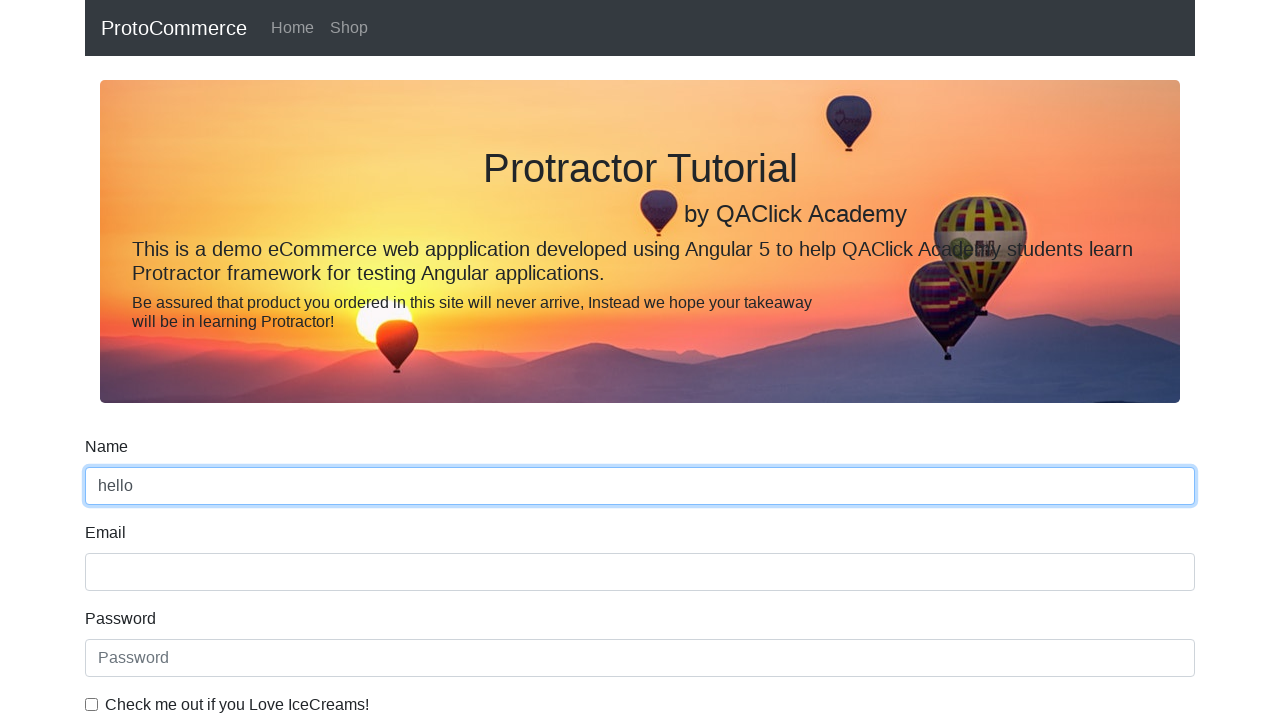

Clicked shop button using JavaScript execution
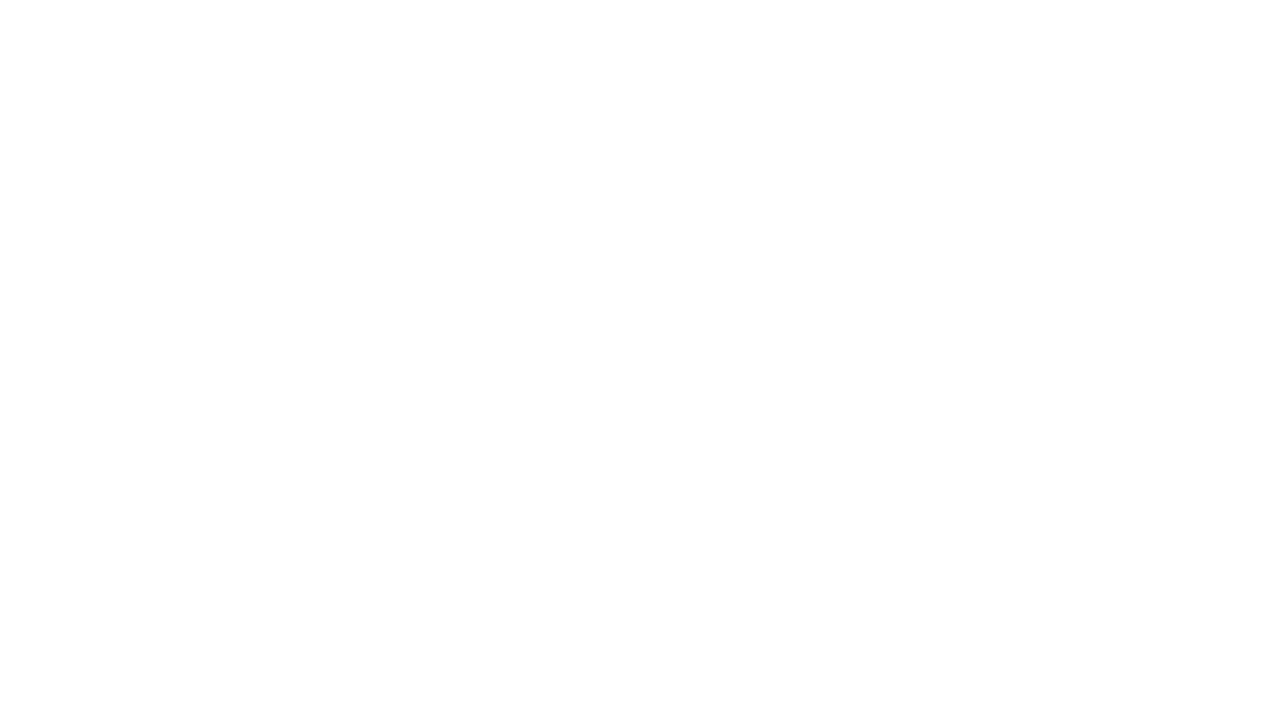

Scrolled to bottom of page
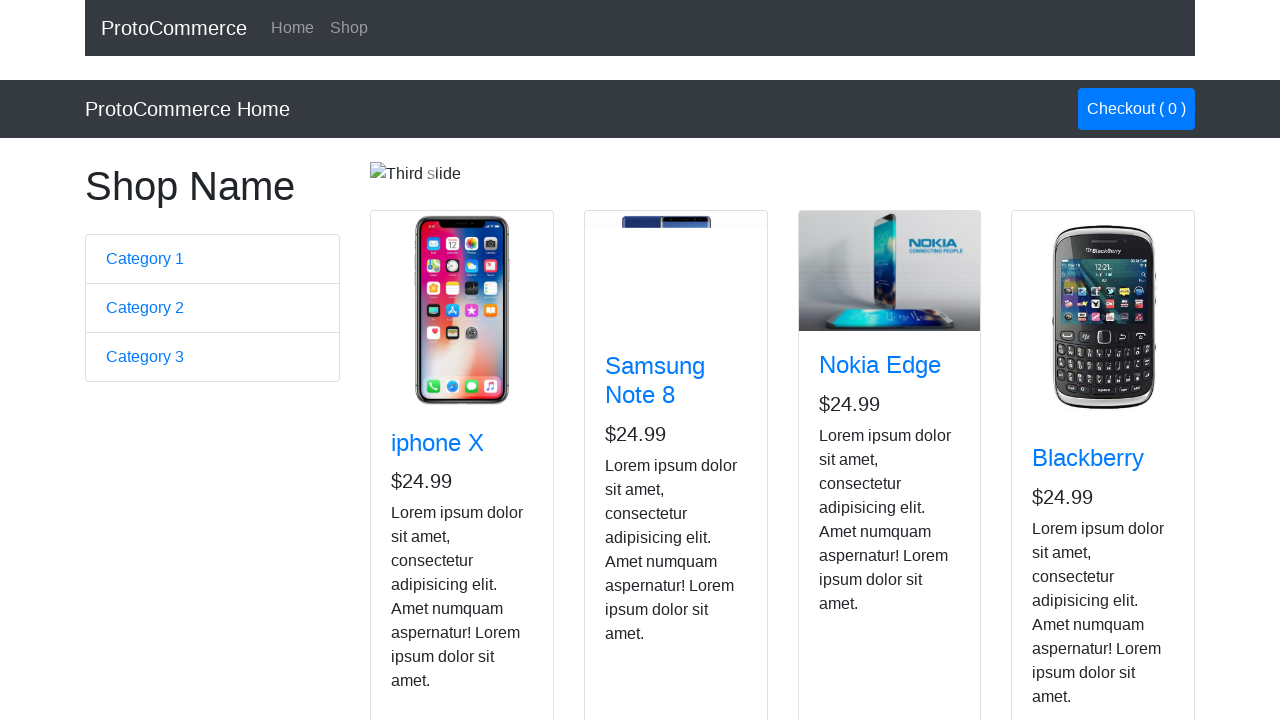

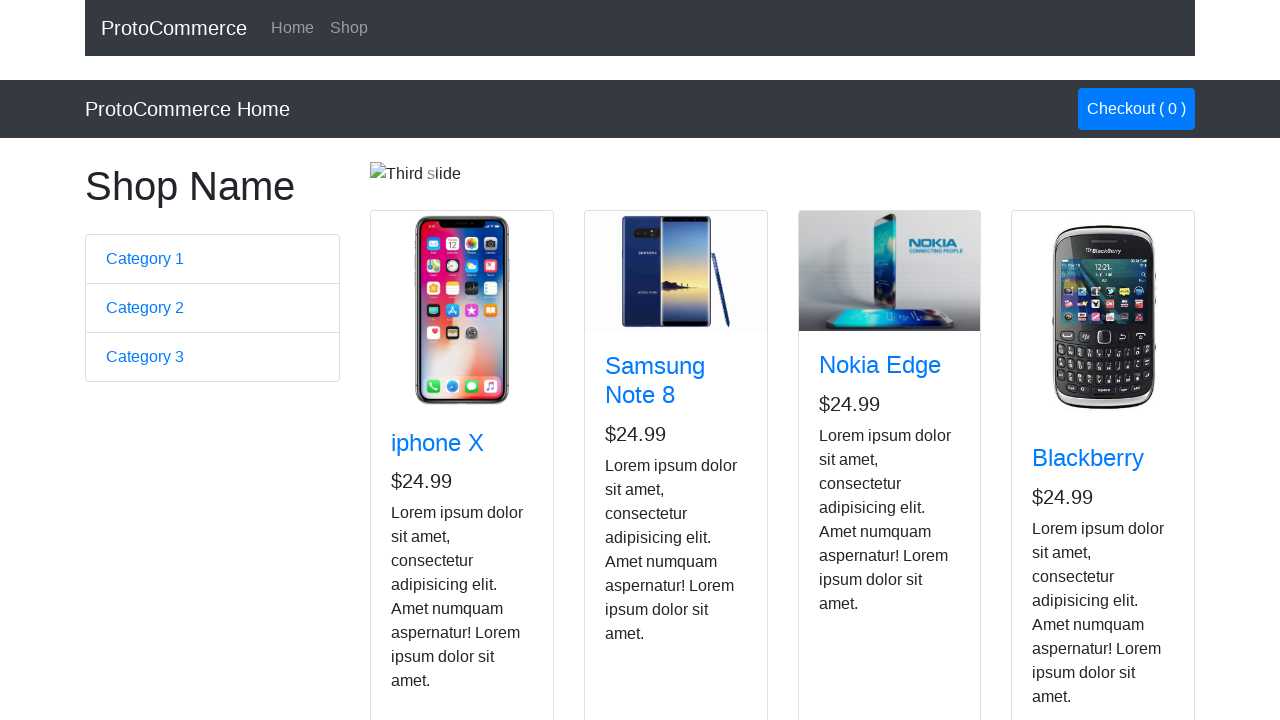